Tests various input field interactions including typing, appending text, using Tab key, clearing fields, and checking disabled state

Starting URL: https://www.leafground.com/input.xhtml

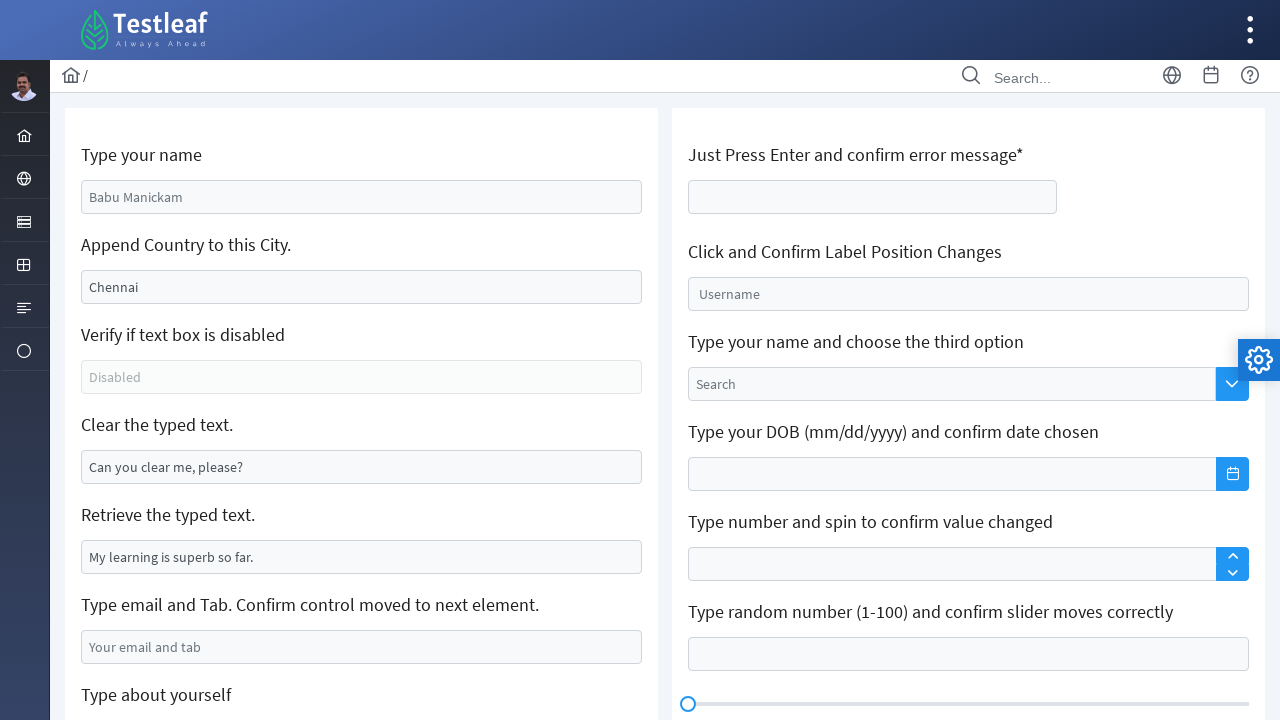

Typed 'karthick' in the name field on #j_idt88\:name
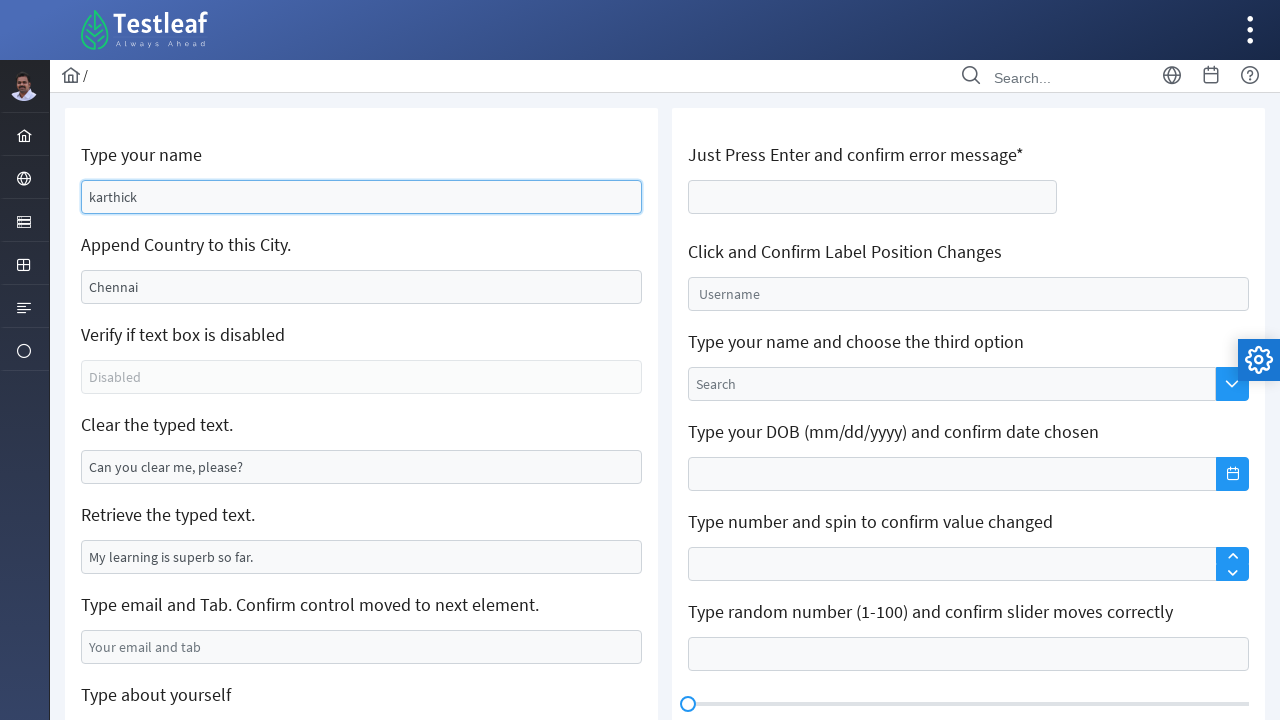

Appended ' India' to the city field on #j_idt88\:j_idt91
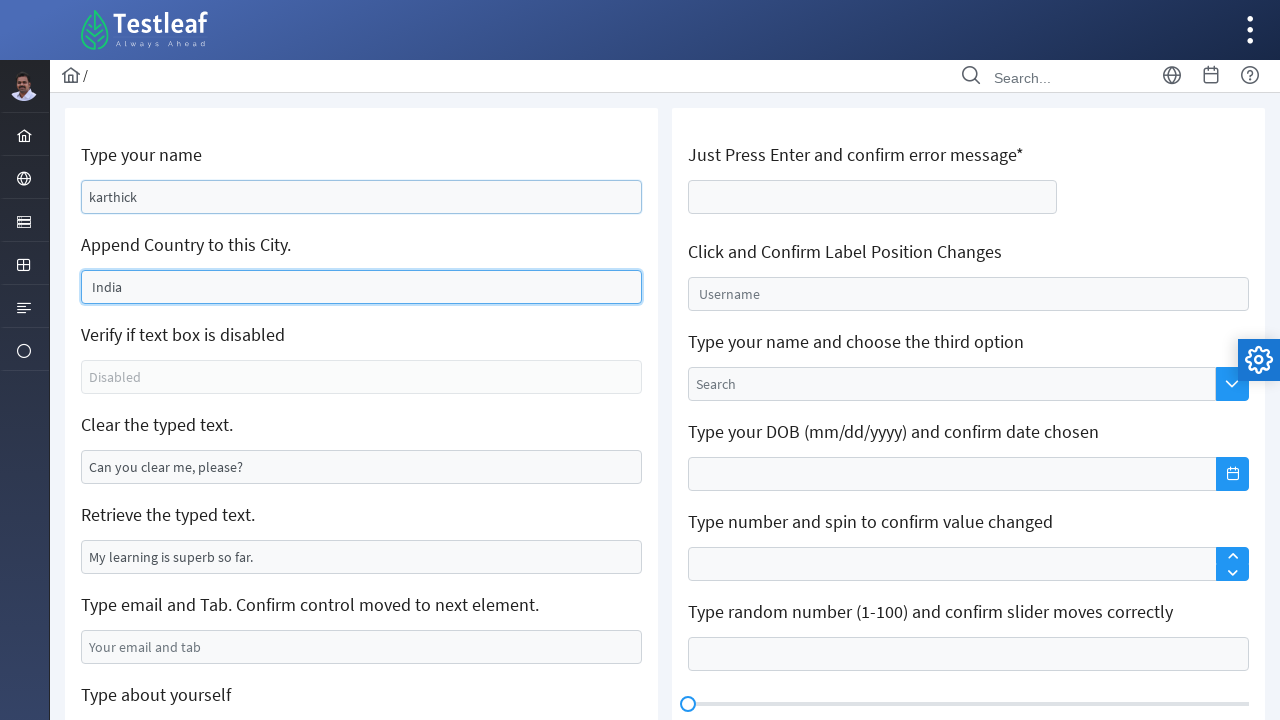

Typed email 'ntt@gmail.com' in the email field on #j_idt88\:j_idt99
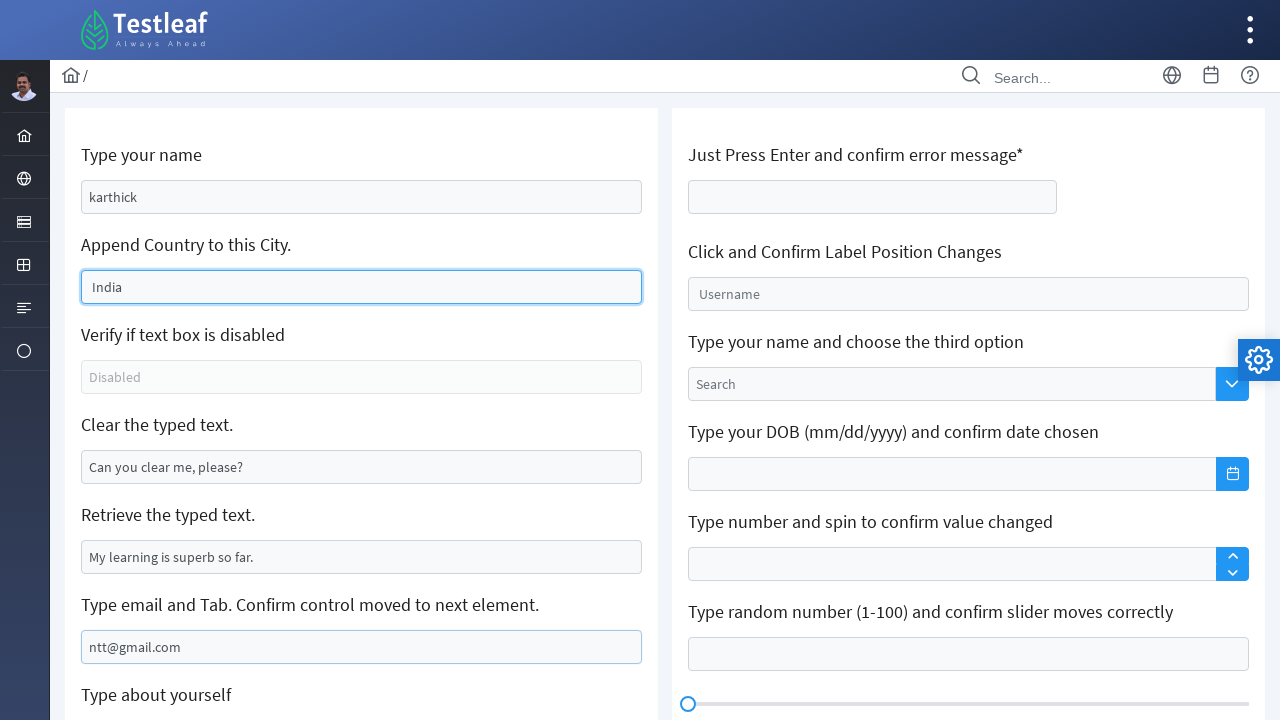

Pressed Tab key to move to next field on #j_idt88\:j_idt99
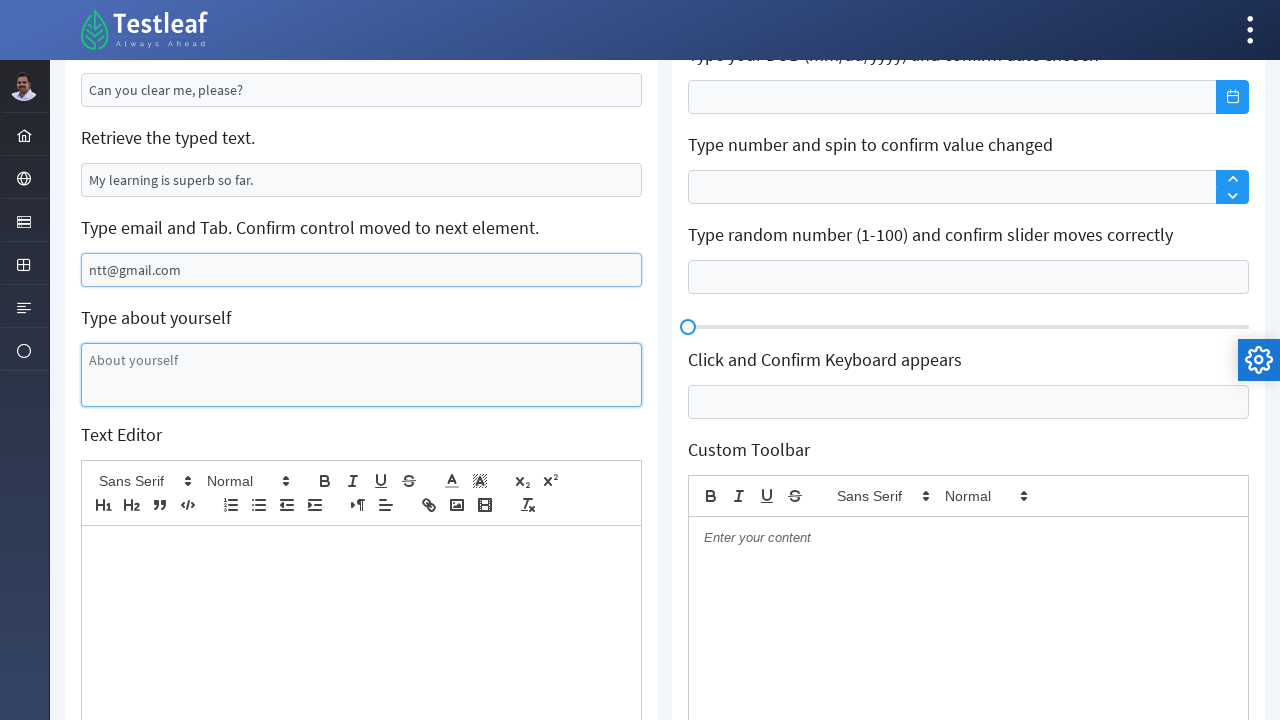

Typed 'I am karthick. I'm from chennai' in the about field on #j_idt88\:j_idt101
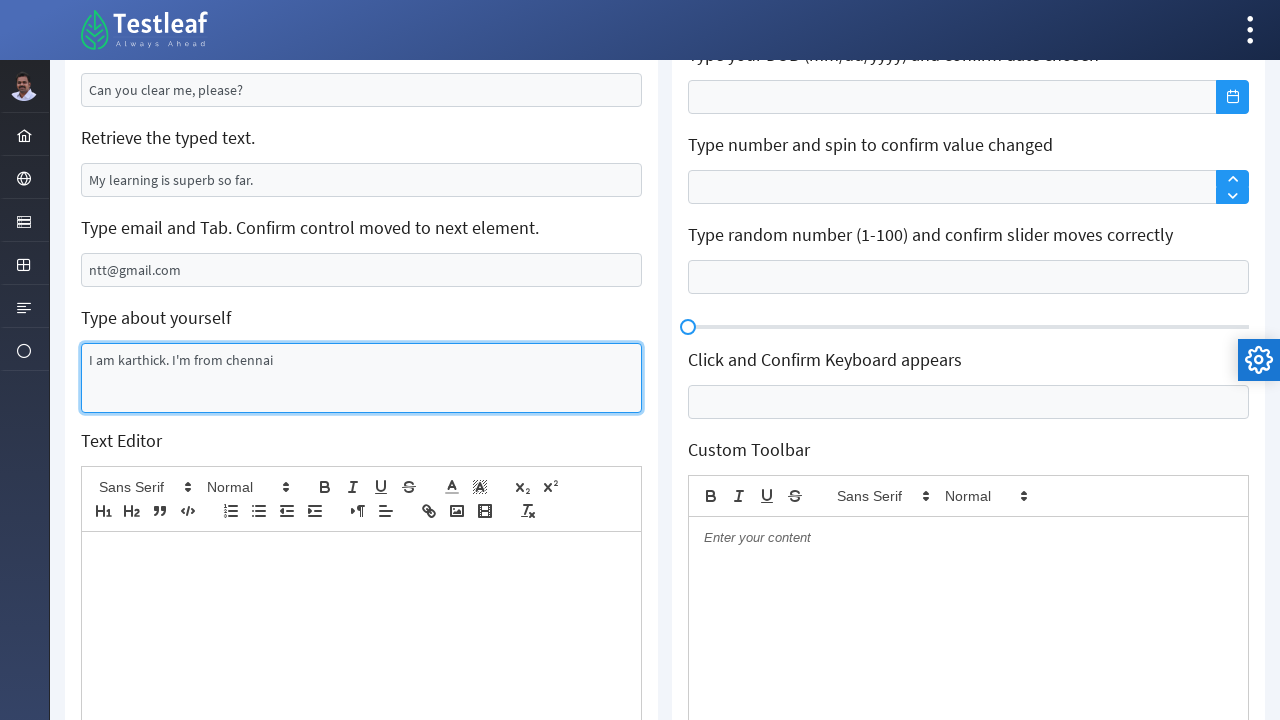

Retrieved value from field: My learning is superb so far.
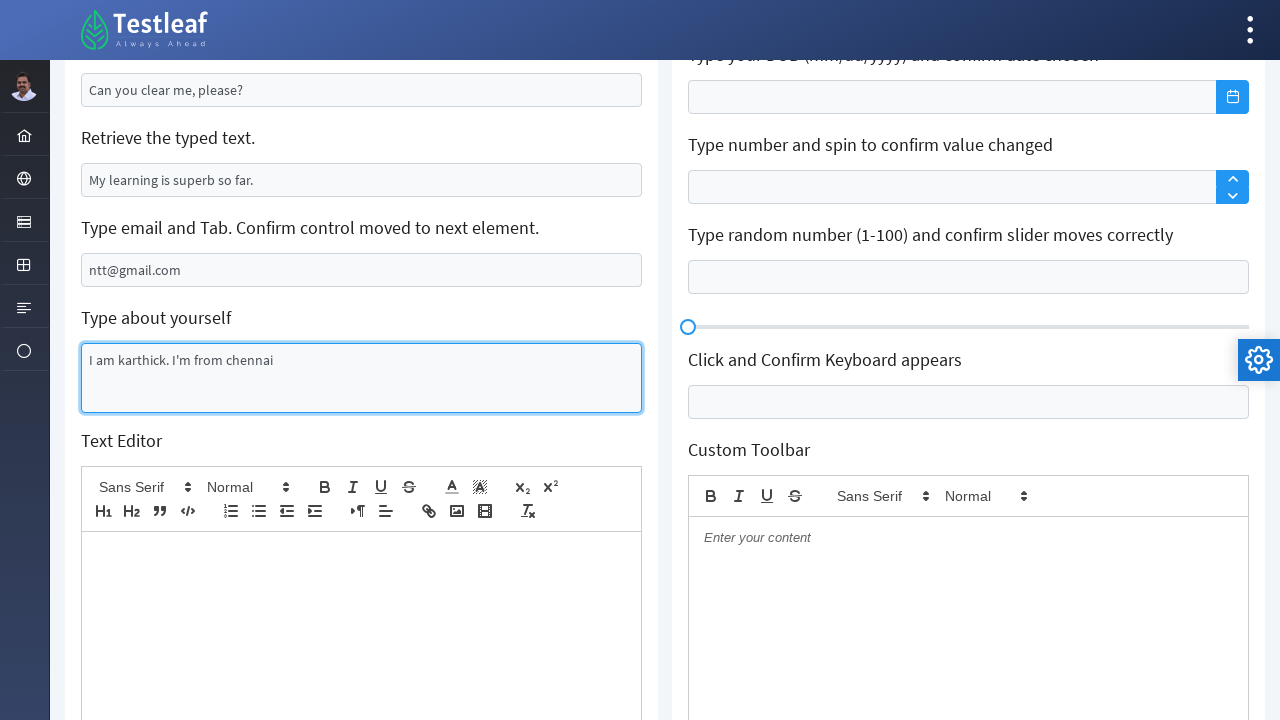

Cleared the typed text field on xpath=//*[@id='j_idt88:j_idt95']
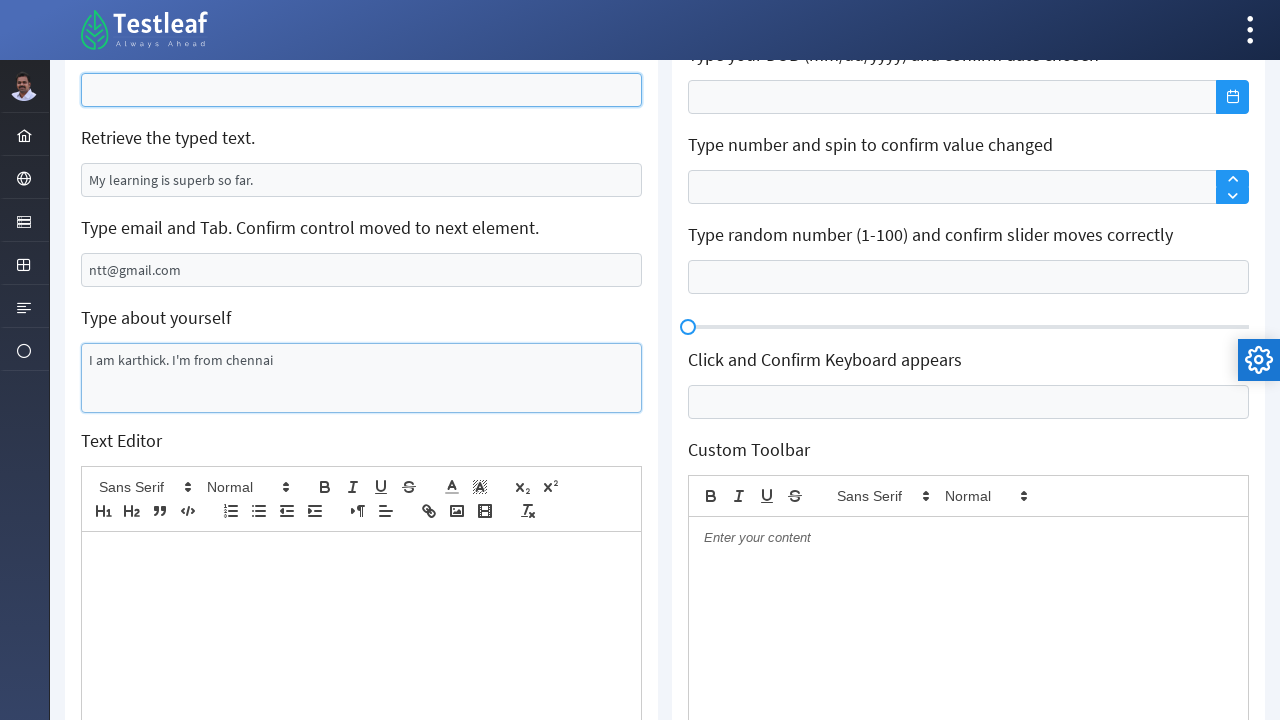

Checked if text box is enabled: True
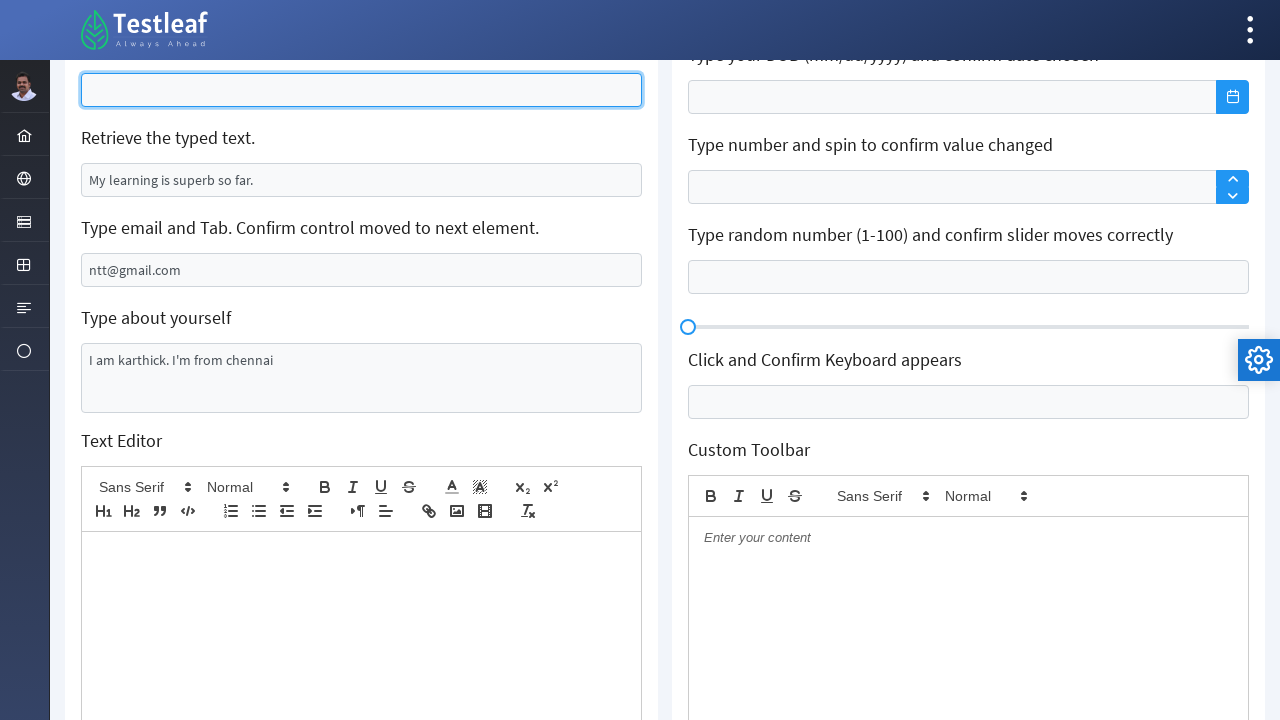

Pressed Enter key to confirm error message in age field on #j_idt106\:thisform\:age
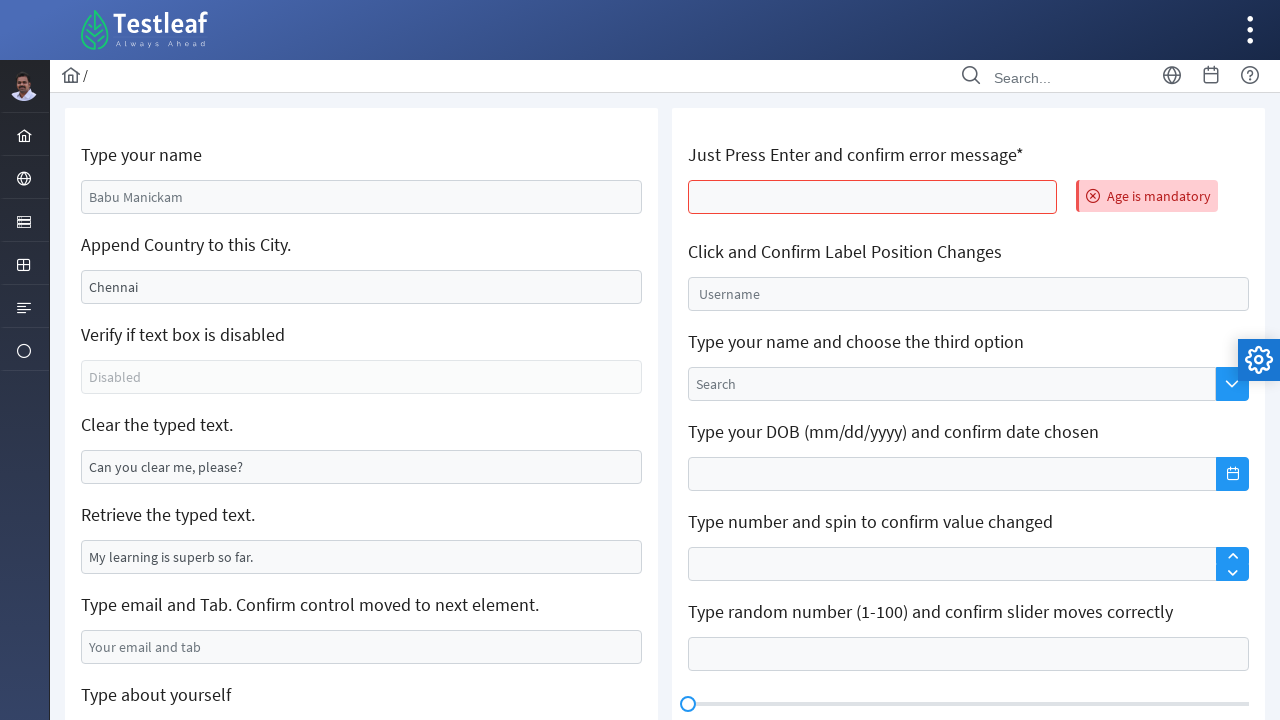

Clicked float-input field to confirm label position changes at (968, 294) on #j_idt106\:float-input
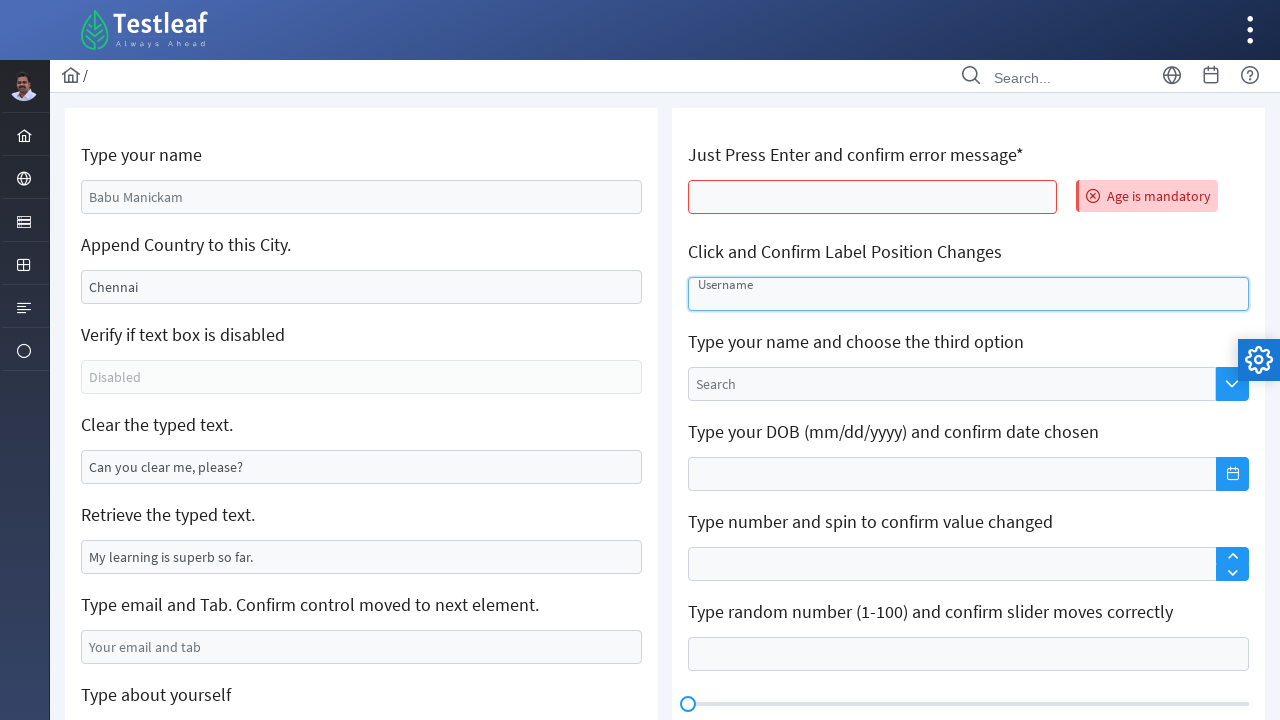

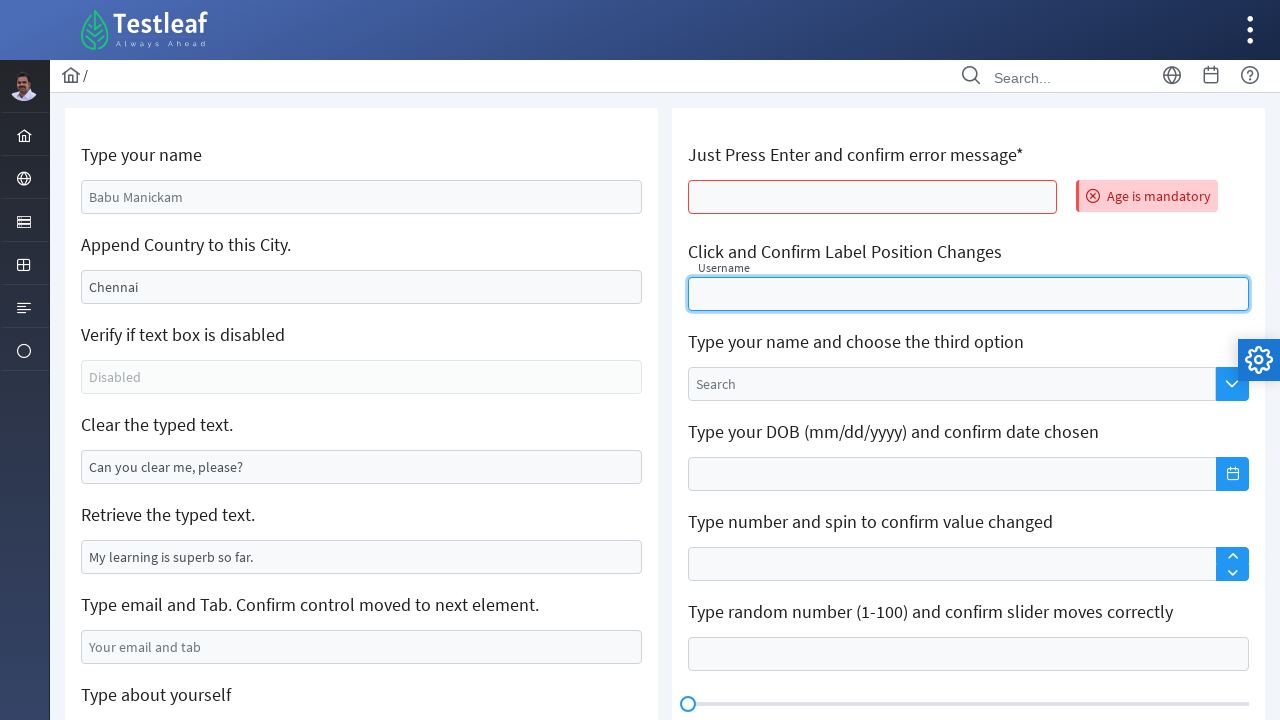